Tests that edits are saved when the edit field loses focus (blur)

Starting URL: https://demo.playwright.dev/todomvc

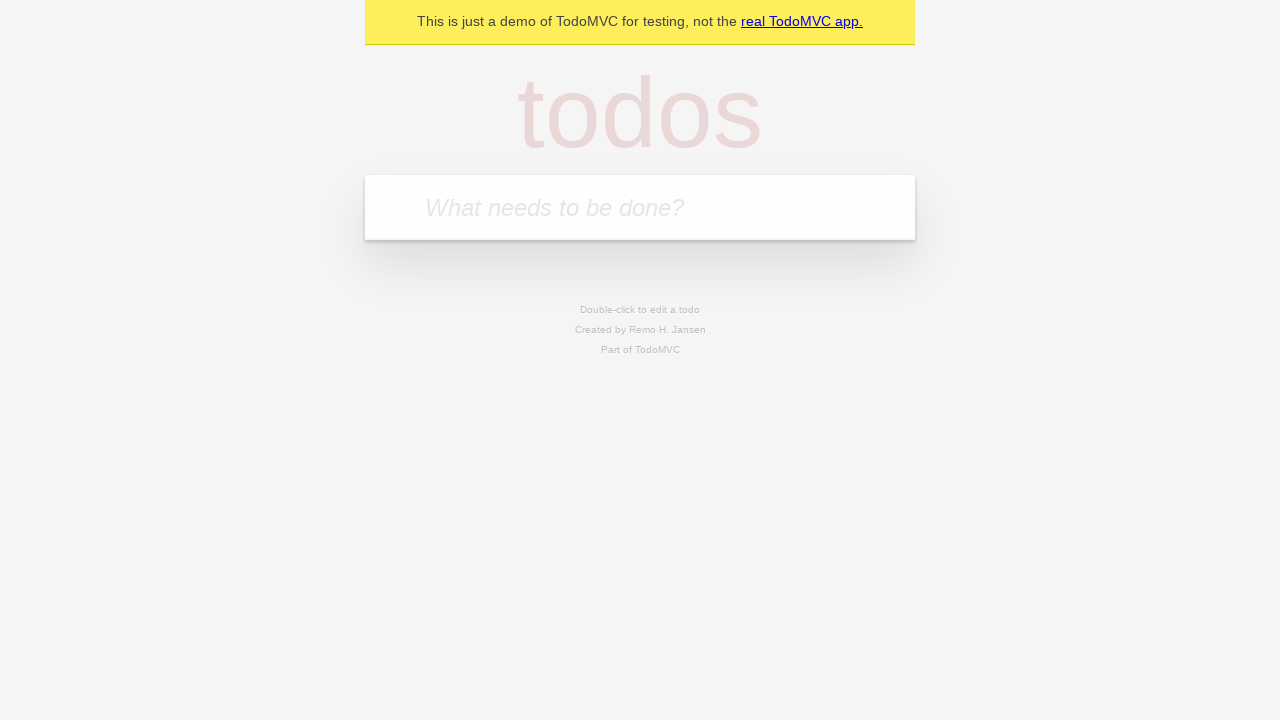

Filled new todo field with 'buy some cheese' on internal:attr=[placeholder="What needs to be done?"i]
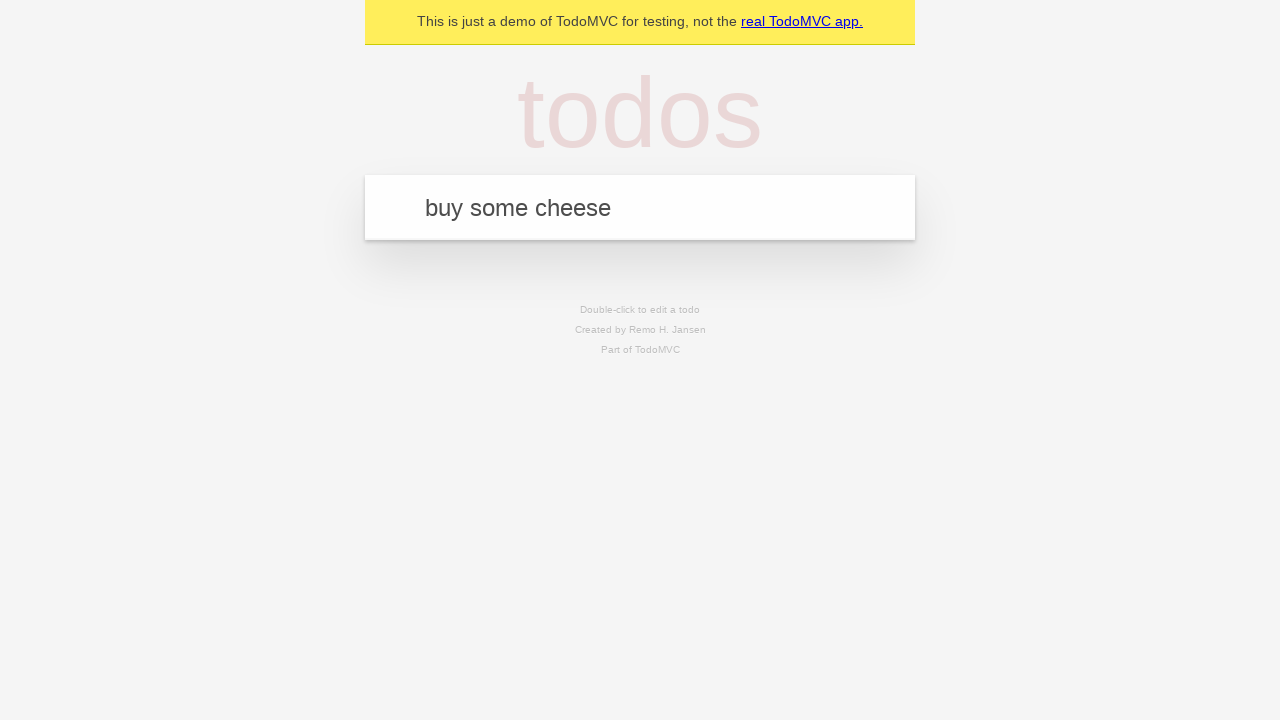

Pressed Enter to add todo item 'buy some cheese' on internal:attr=[placeholder="What needs to be done?"i]
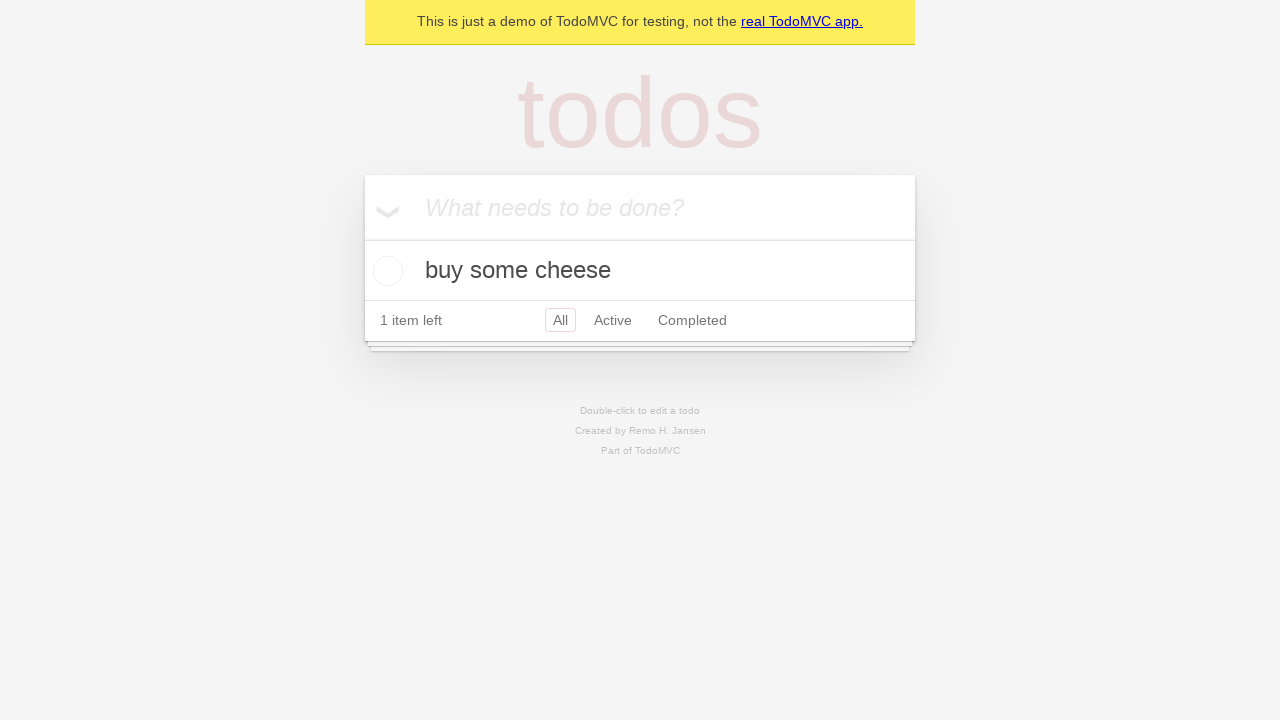

Filled new todo field with 'feed the cat' on internal:attr=[placeholder="What needs to be done?"i]
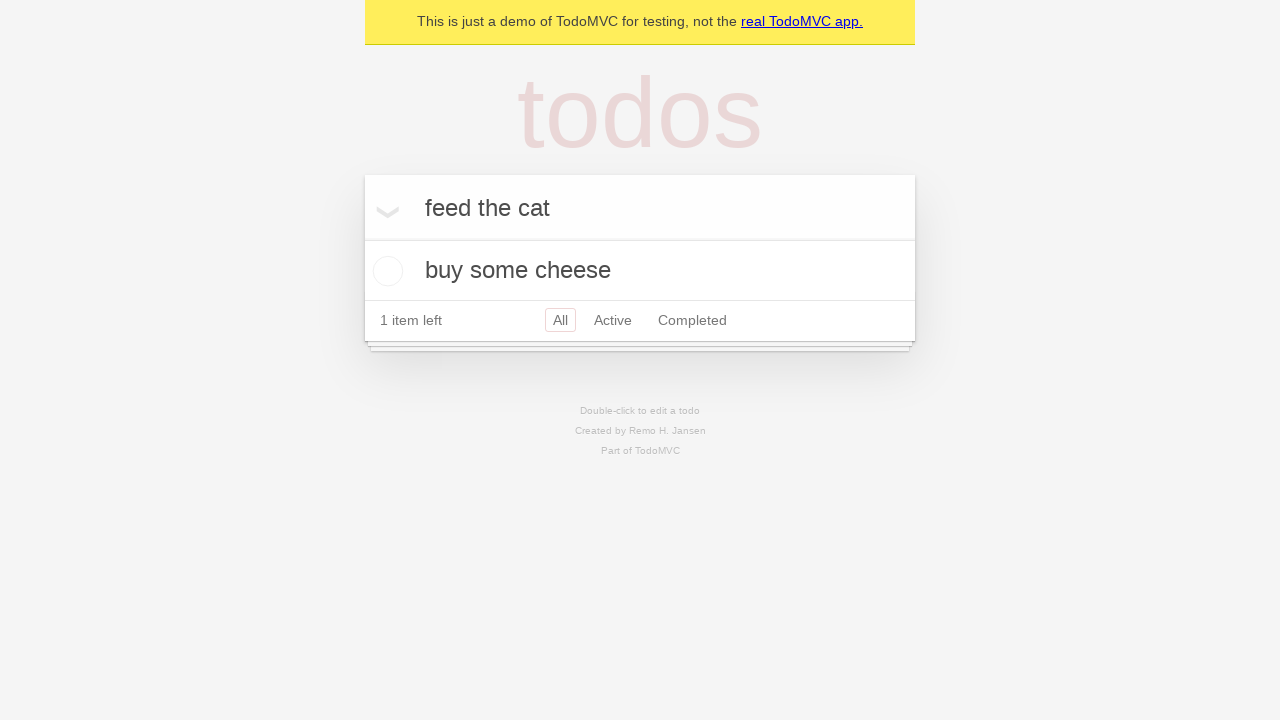

Pressed Enter to add todo item 'feed the cat' on internal:attr=[placeholder="What needs to be done?"i]
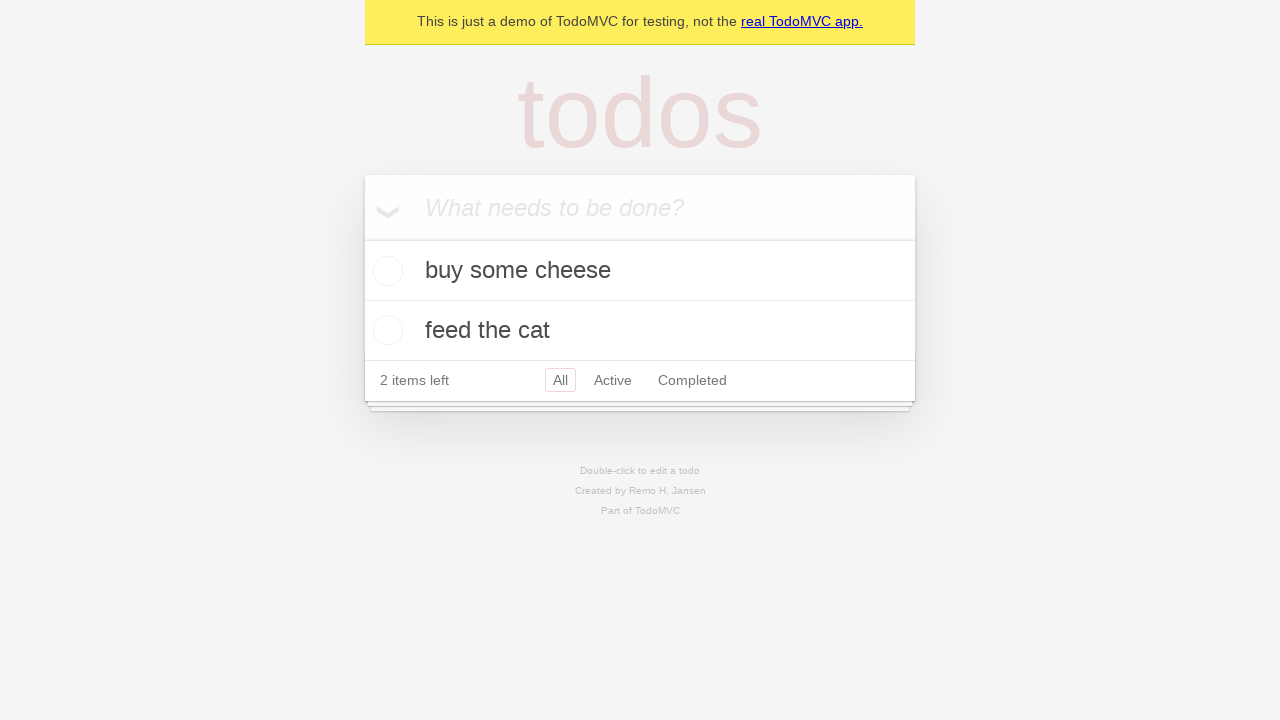

Filled new todo field with 'book a doctors appointment' on internal:attr=[placeholder="What needs to be done?"i]
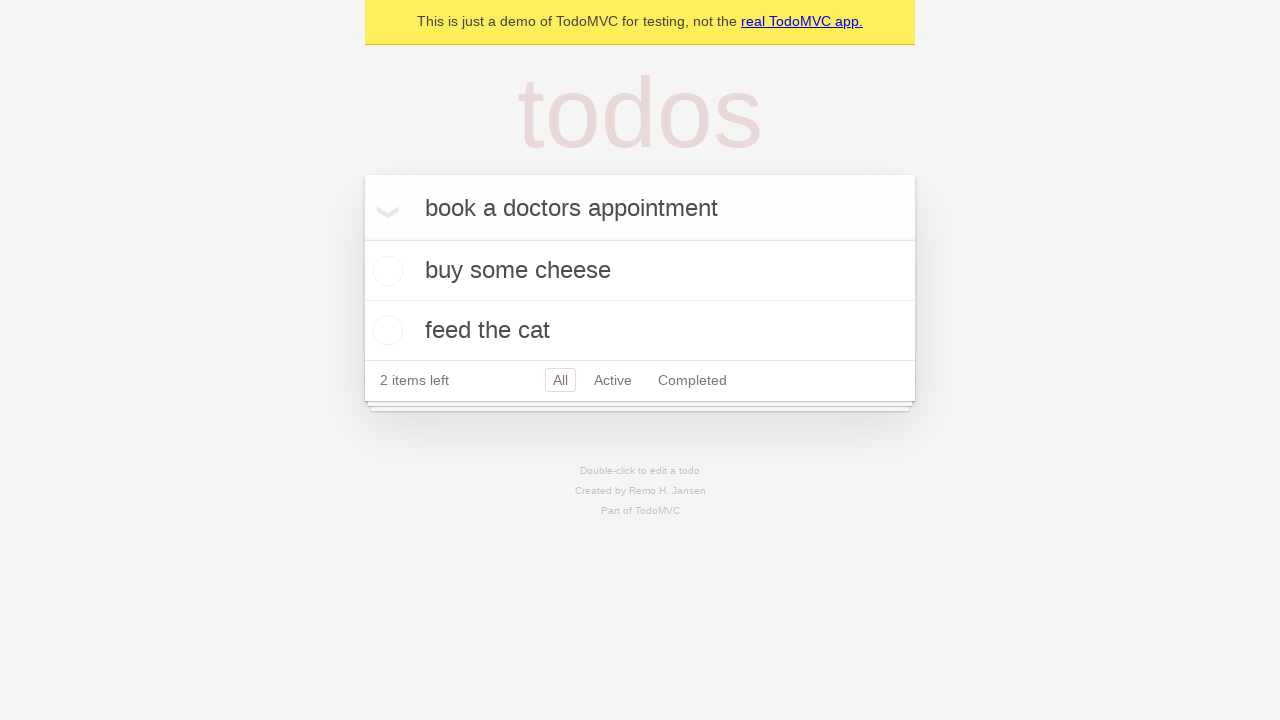

Pressed Enter to add todo item 'book a doctors appointment' on internal:attr=[placeholder="What needs to be done?"i]
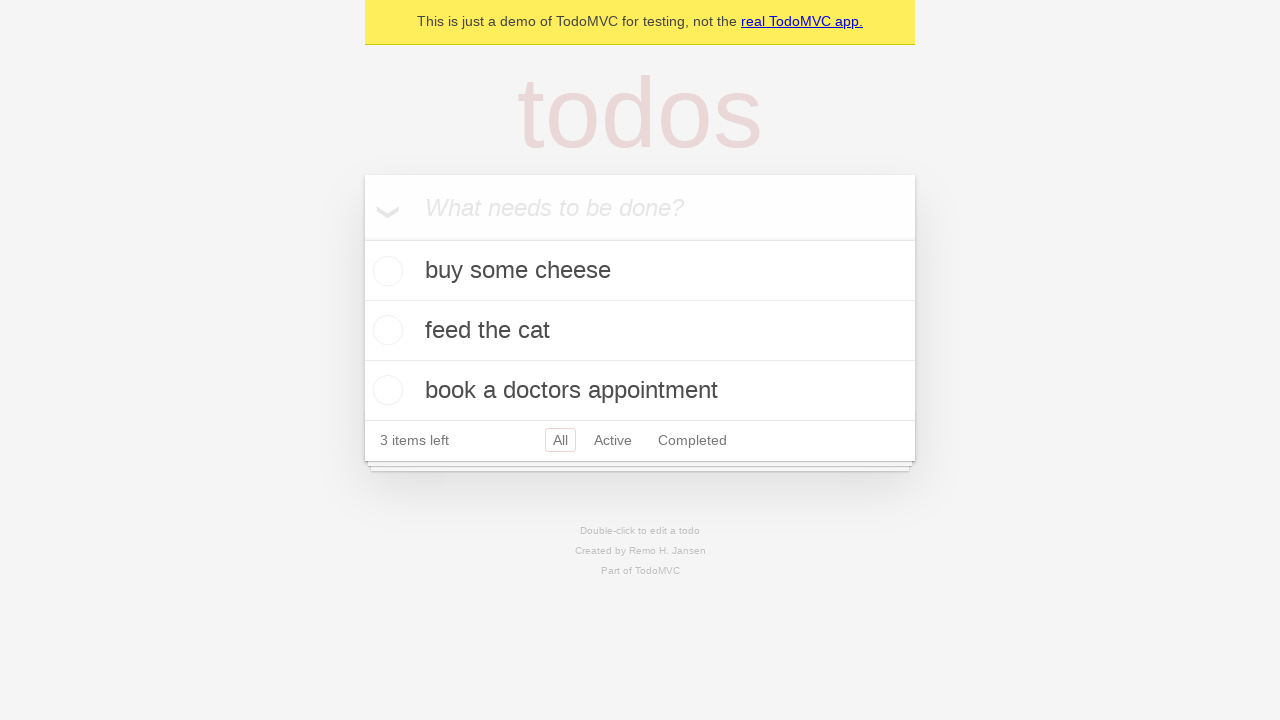

Waited for all 3 todo items to be added to the list
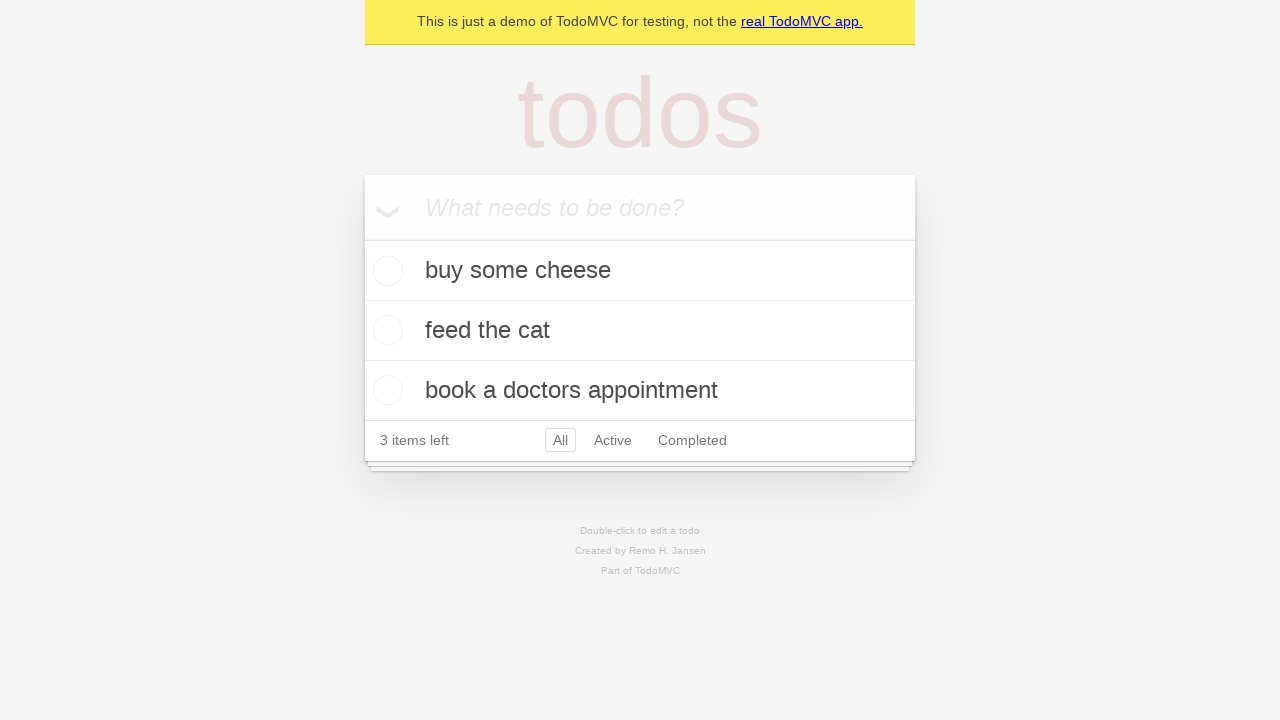

Located all todo items on the page
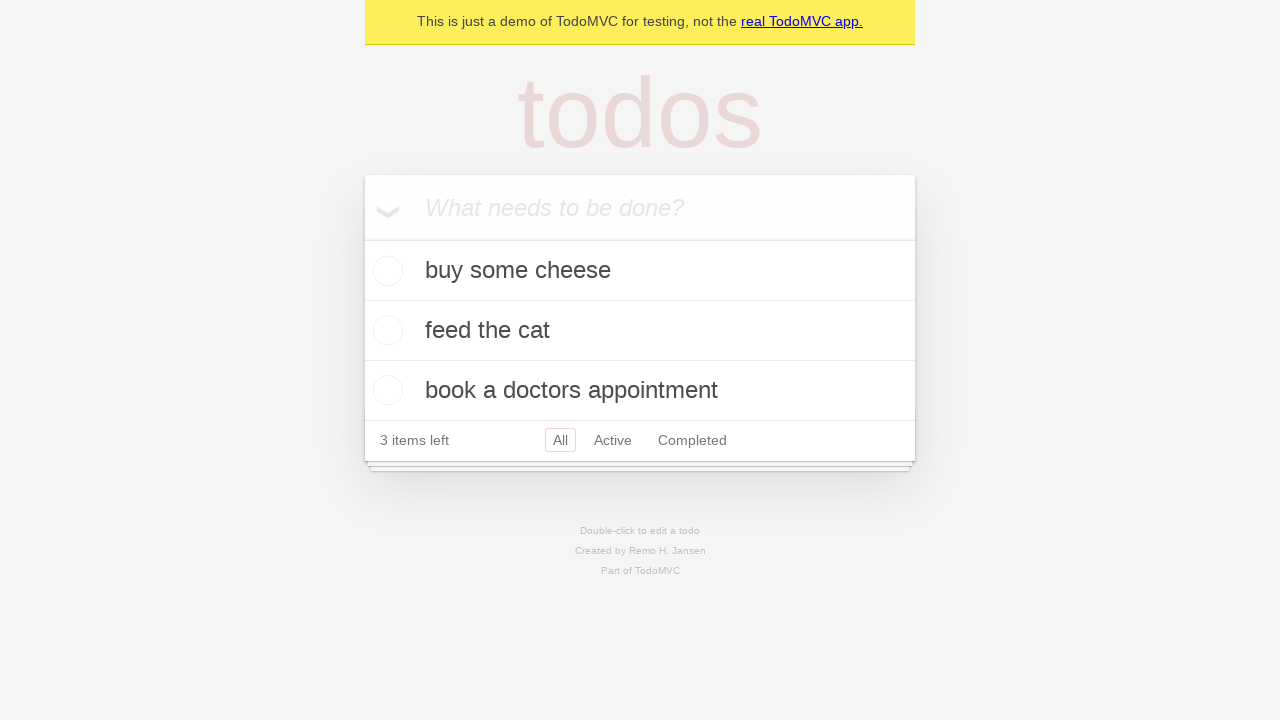

Double-clicked on the second todo item to enter edit mode at (640, 331) on internal:testid=[data-testid="todo-item"s] >> nth=1
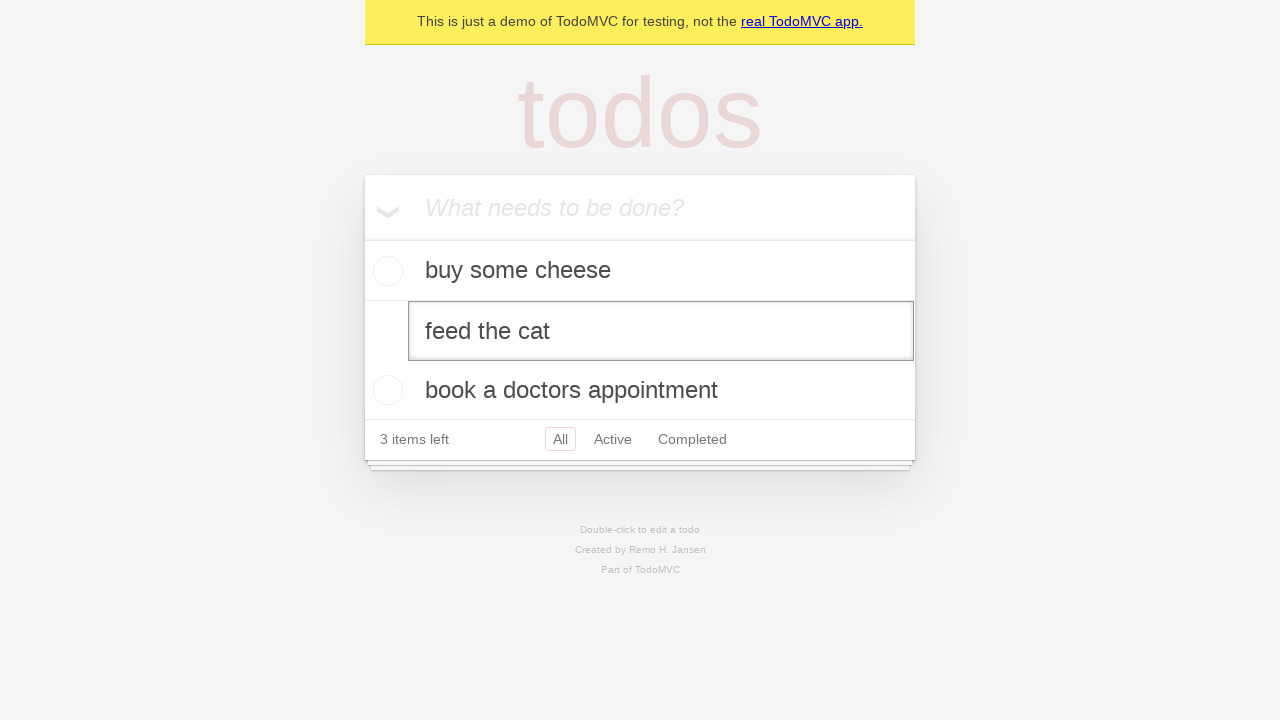

Filled edit field with new text 'buy some sausages' on internal:testid=[data-testid="todo-item"s] >> nth=1 >> internal:role=textbox[nam
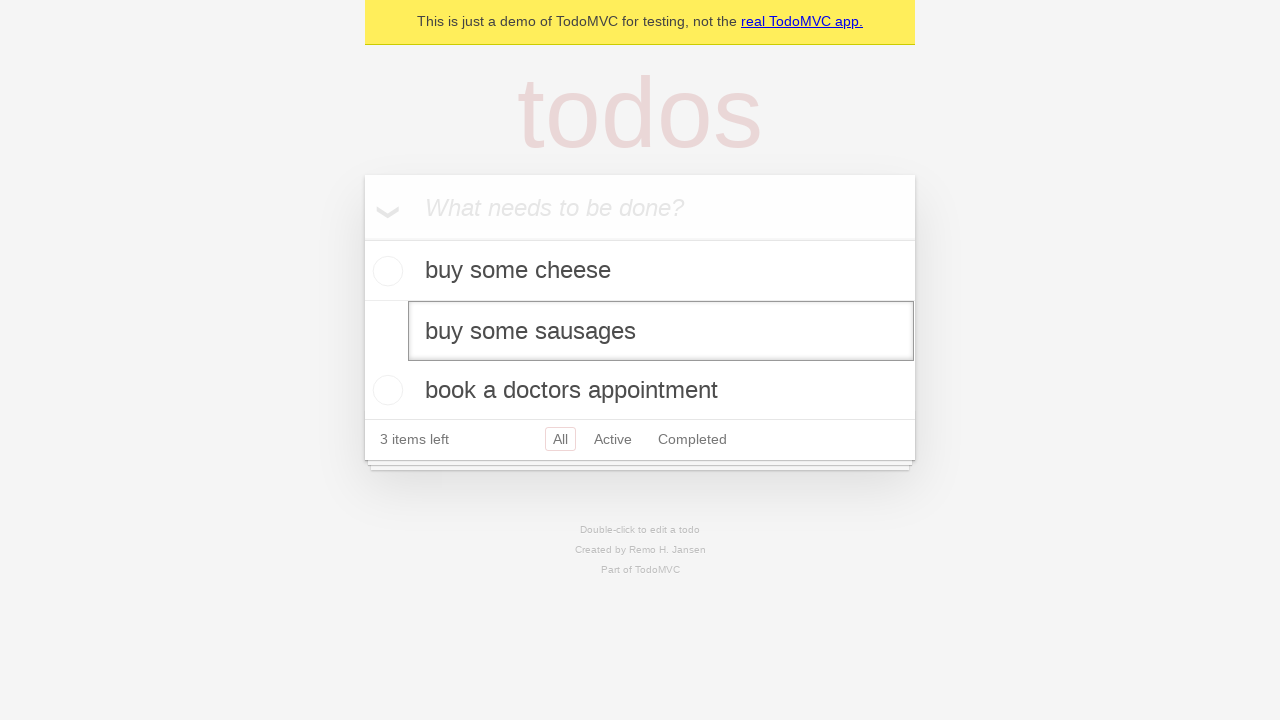

Triggered blur event on edit field to save changes
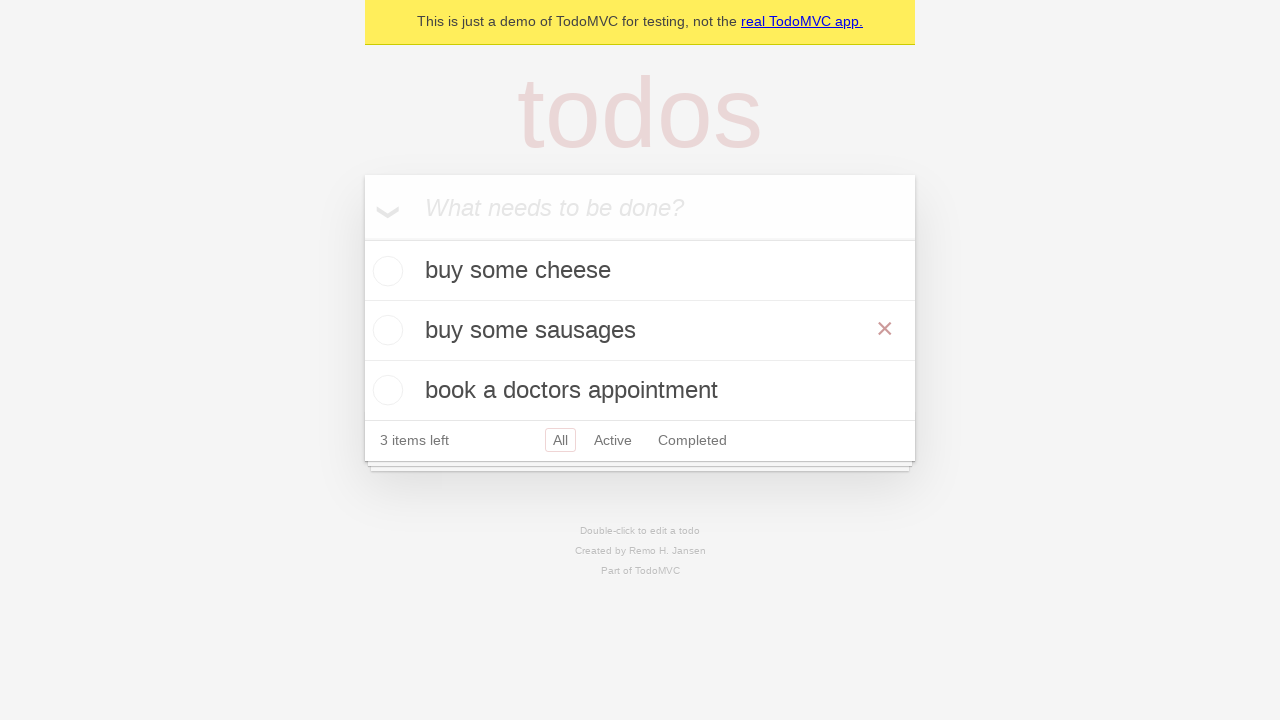

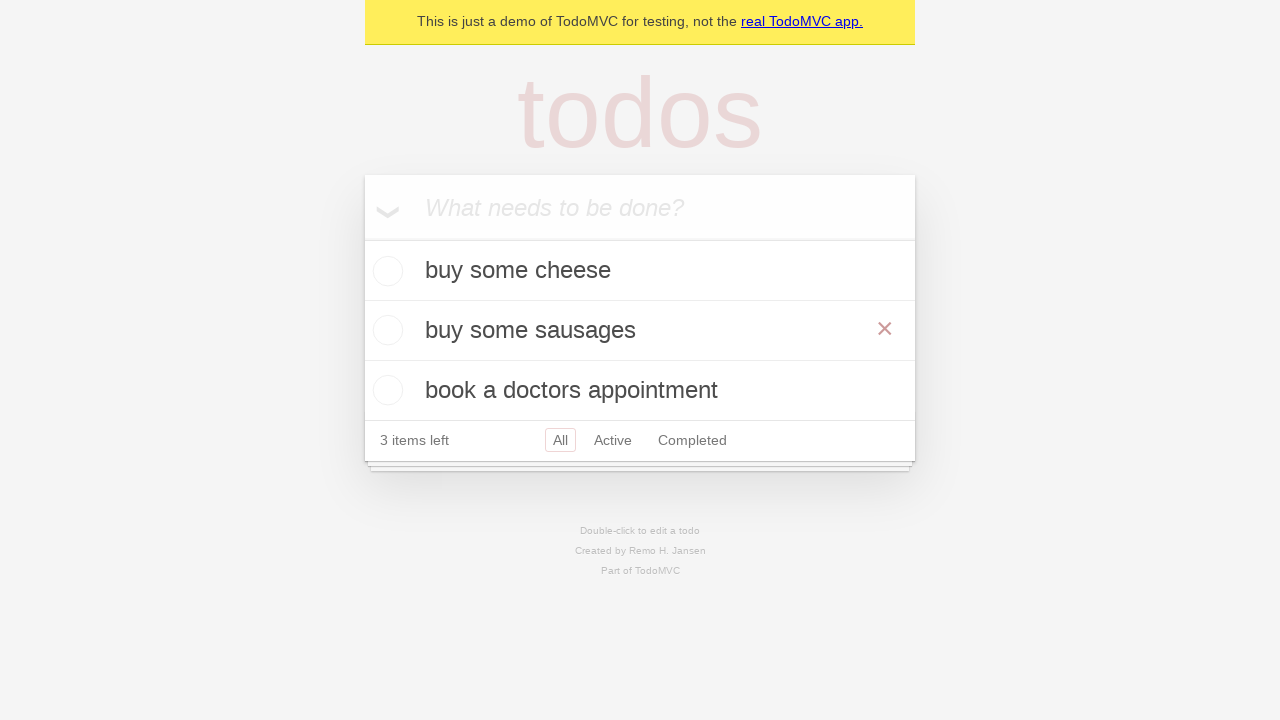